Tests navigation by clicking on a homepage link and verifying the URL changes to the homepage

Starting URL: https://kristinek.github.io/site/examples/actions

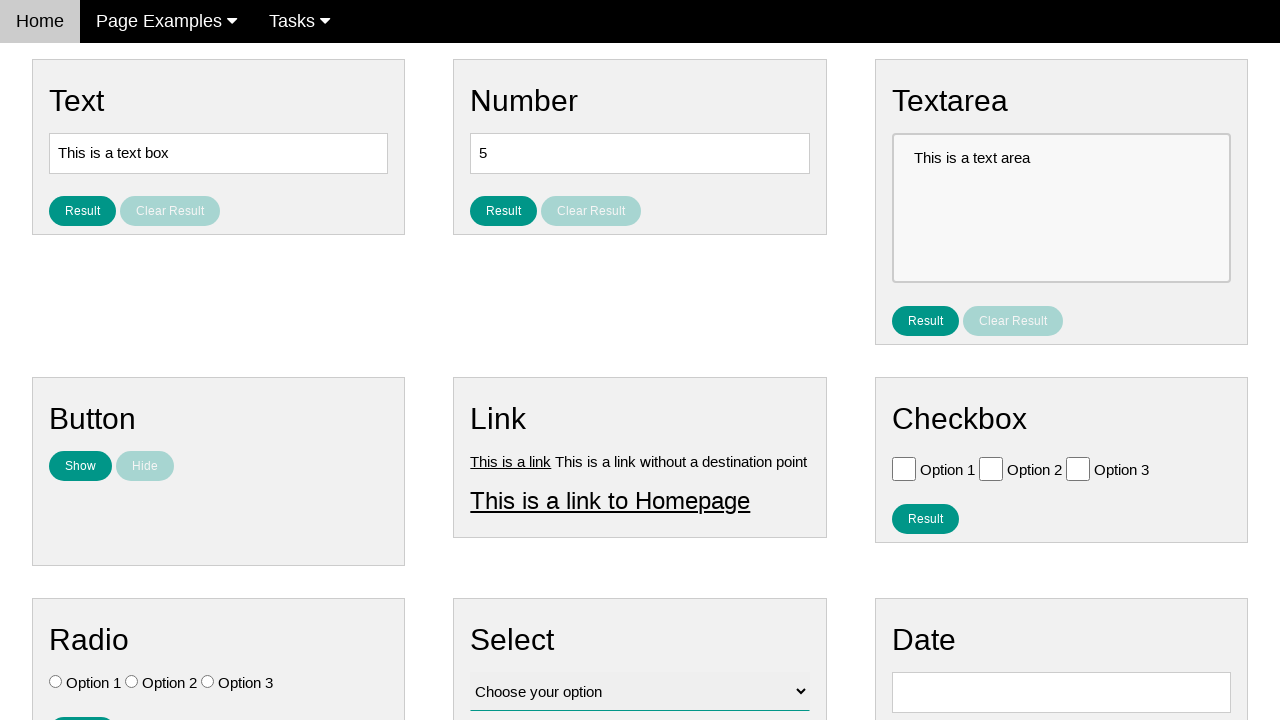

Verified current URL is the actions example page
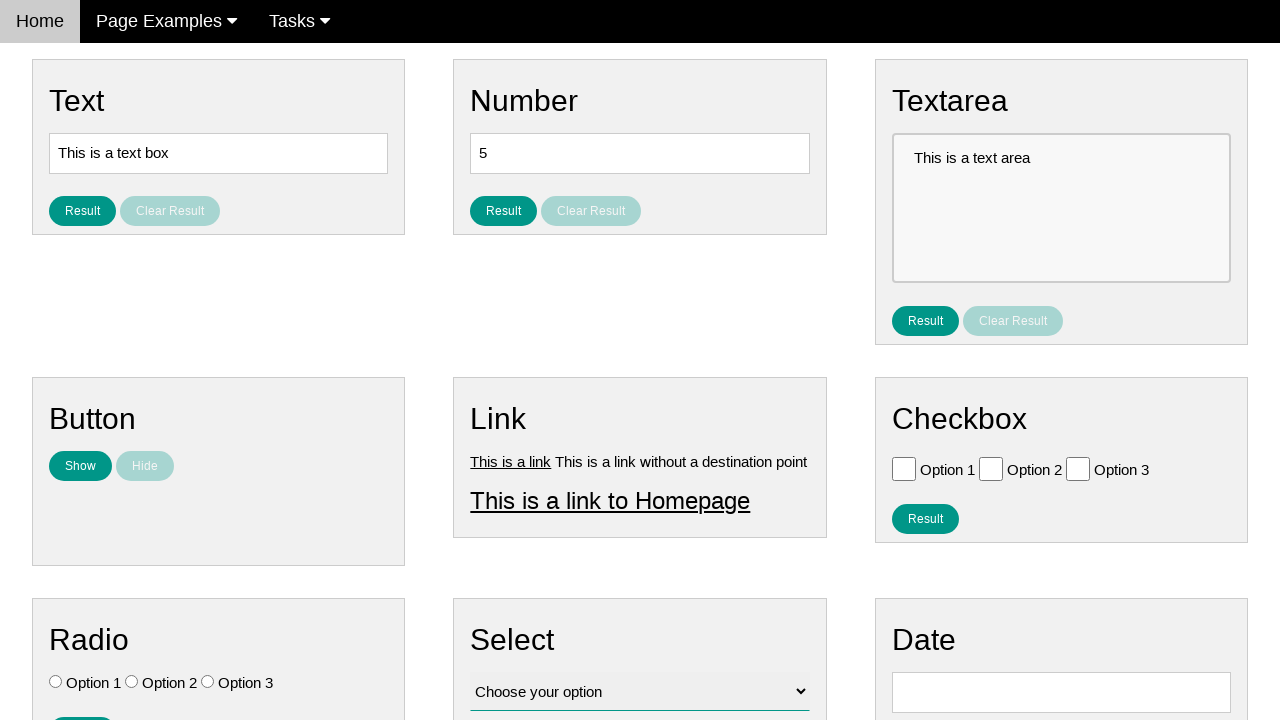

Clicked on the homepage link at (610, 500) on #homepage_link
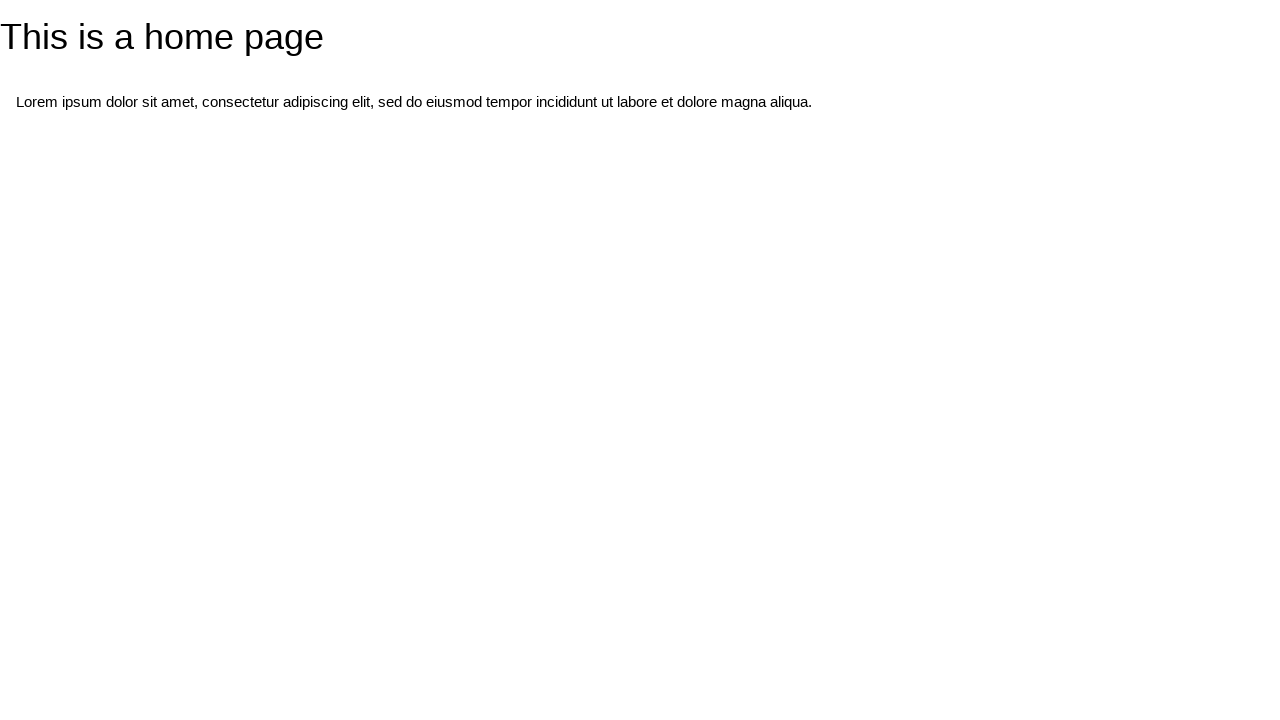

Navigation to homepage completed
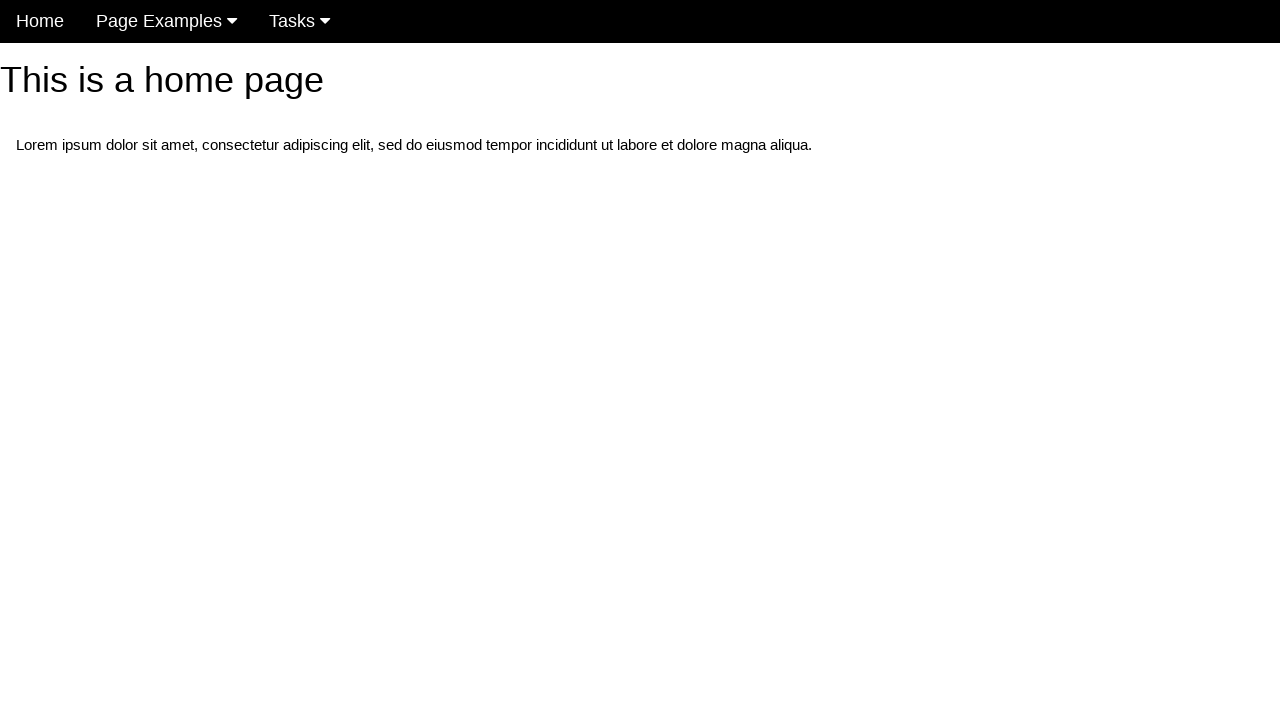

Verified current URL is the homepage
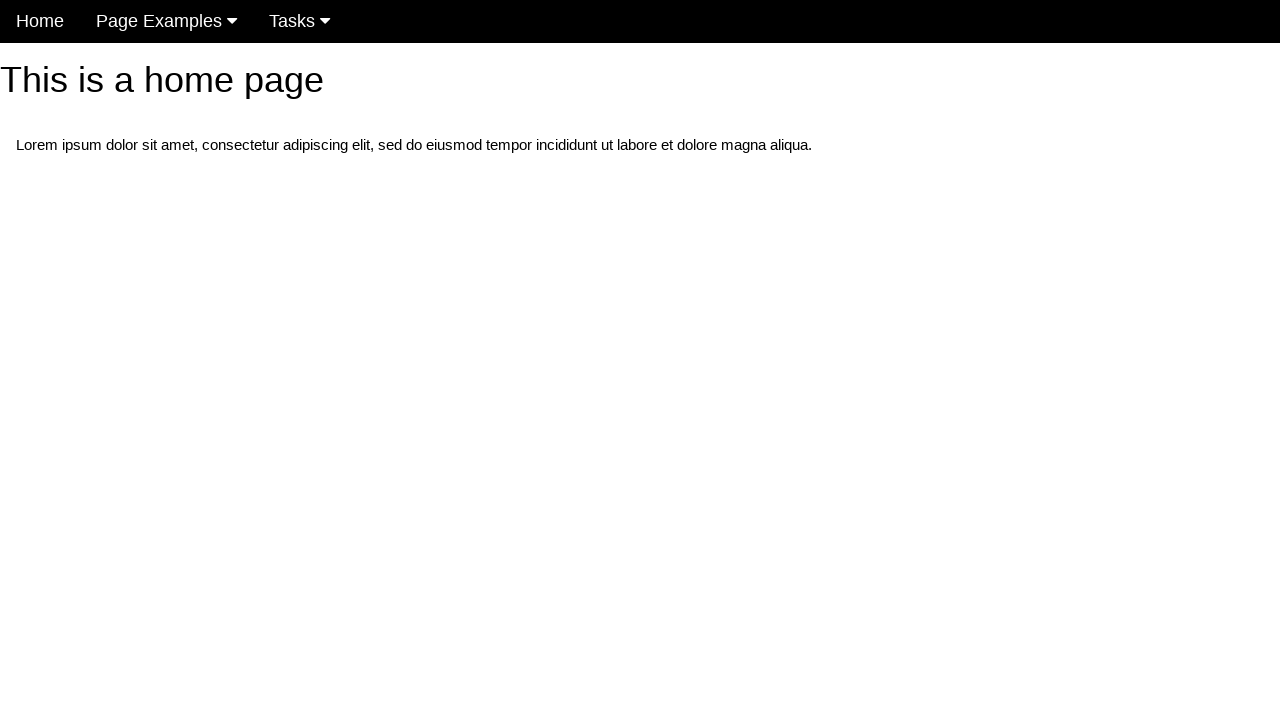

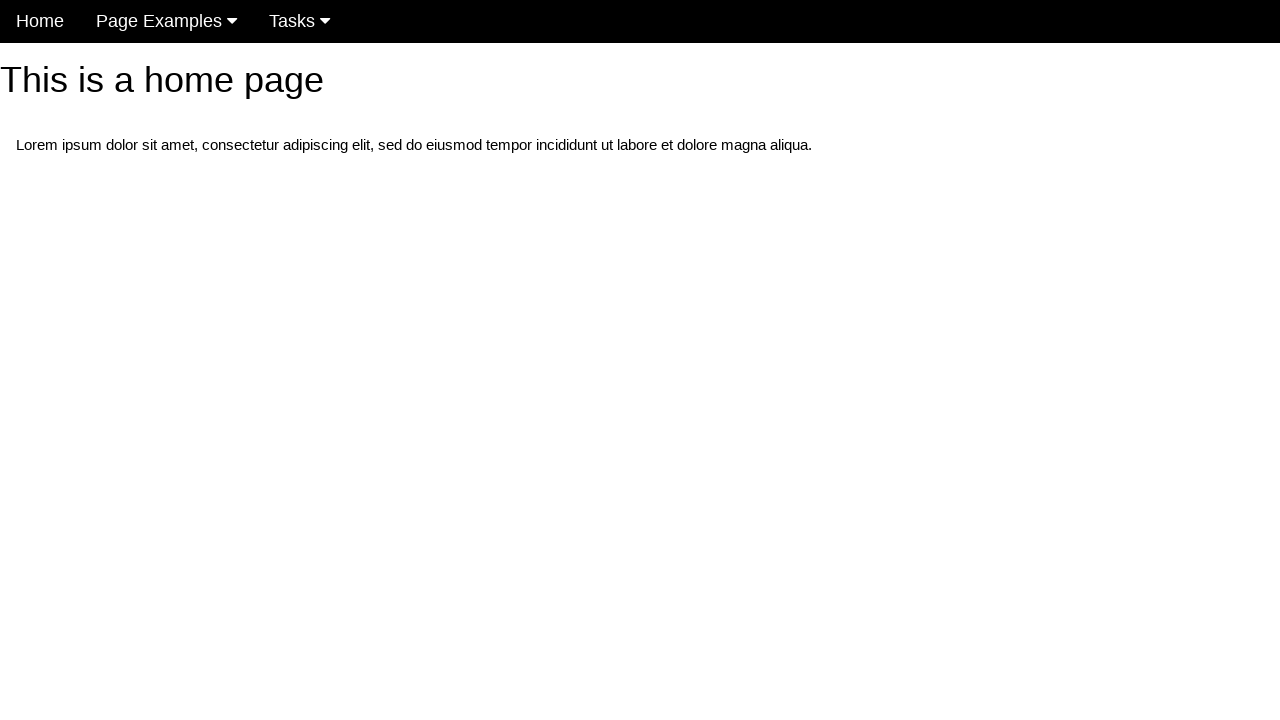